Tests a practice form by filling in first name, last name, email, selecting a gender option, and entering a phone number

Starting URL: https://demoqa.com/automation-practice-form

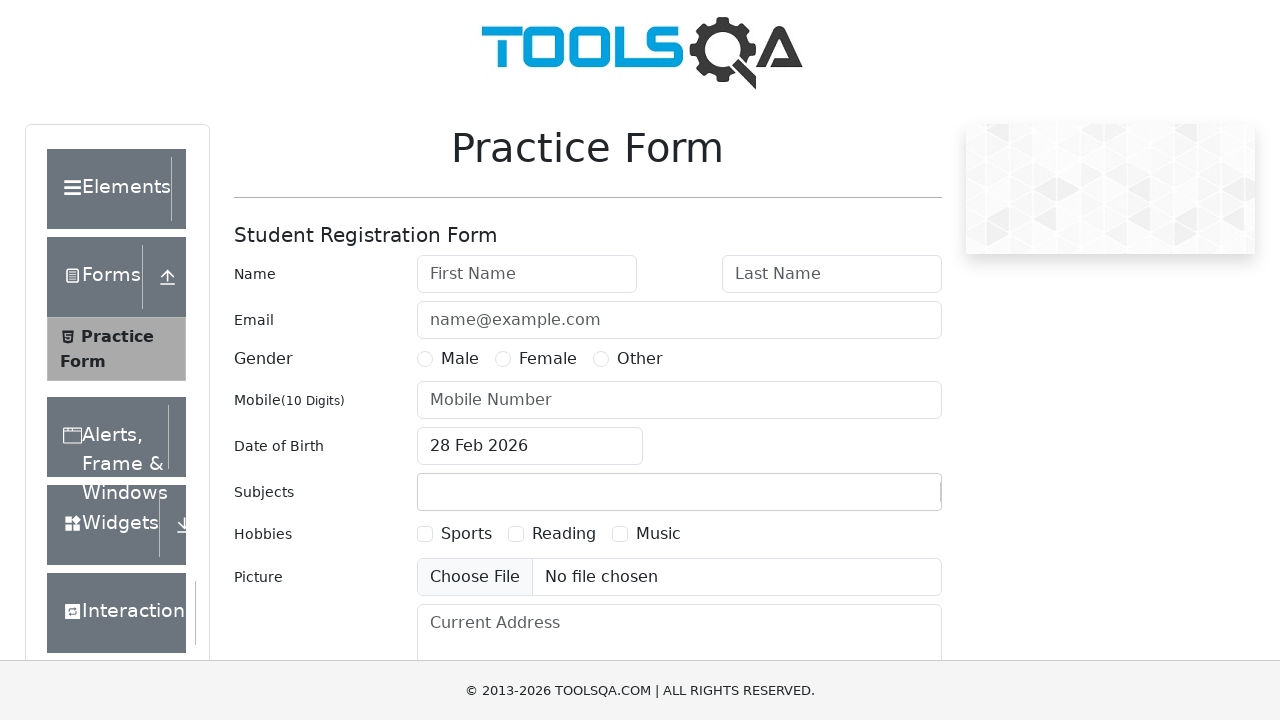

Navigated to practice form page
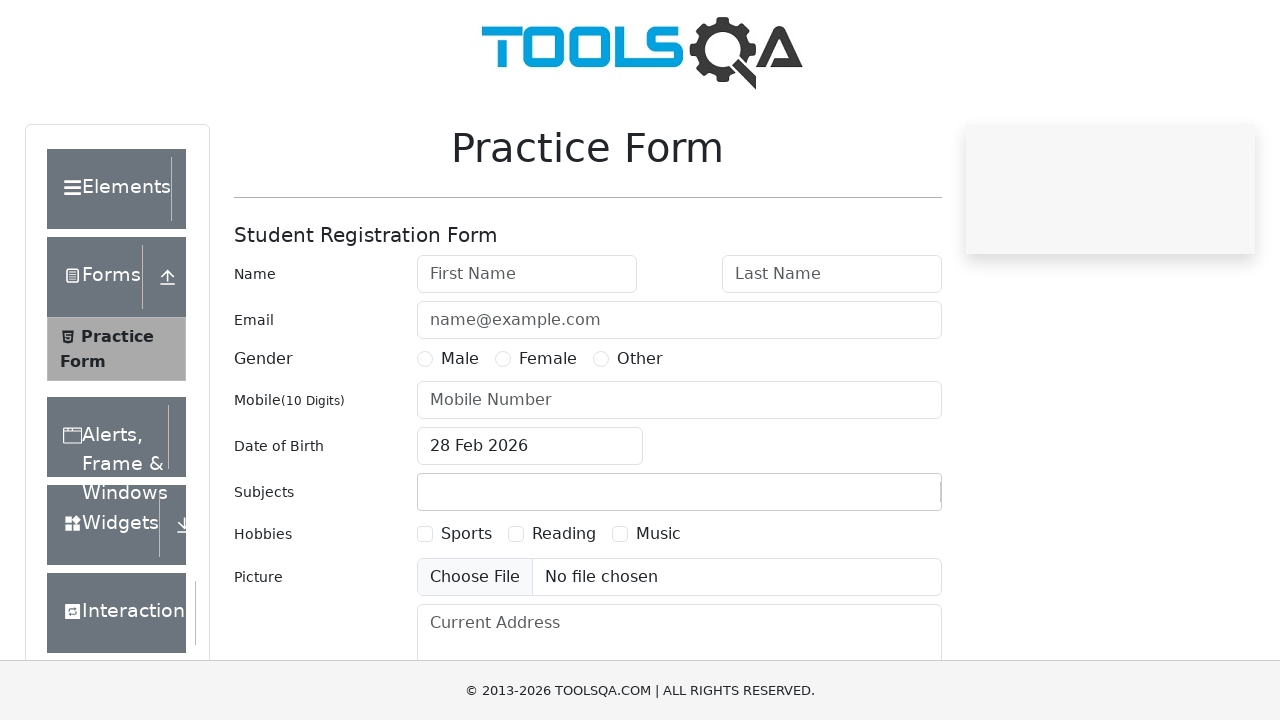

Clicked first name field at (527, 274) on #firstName
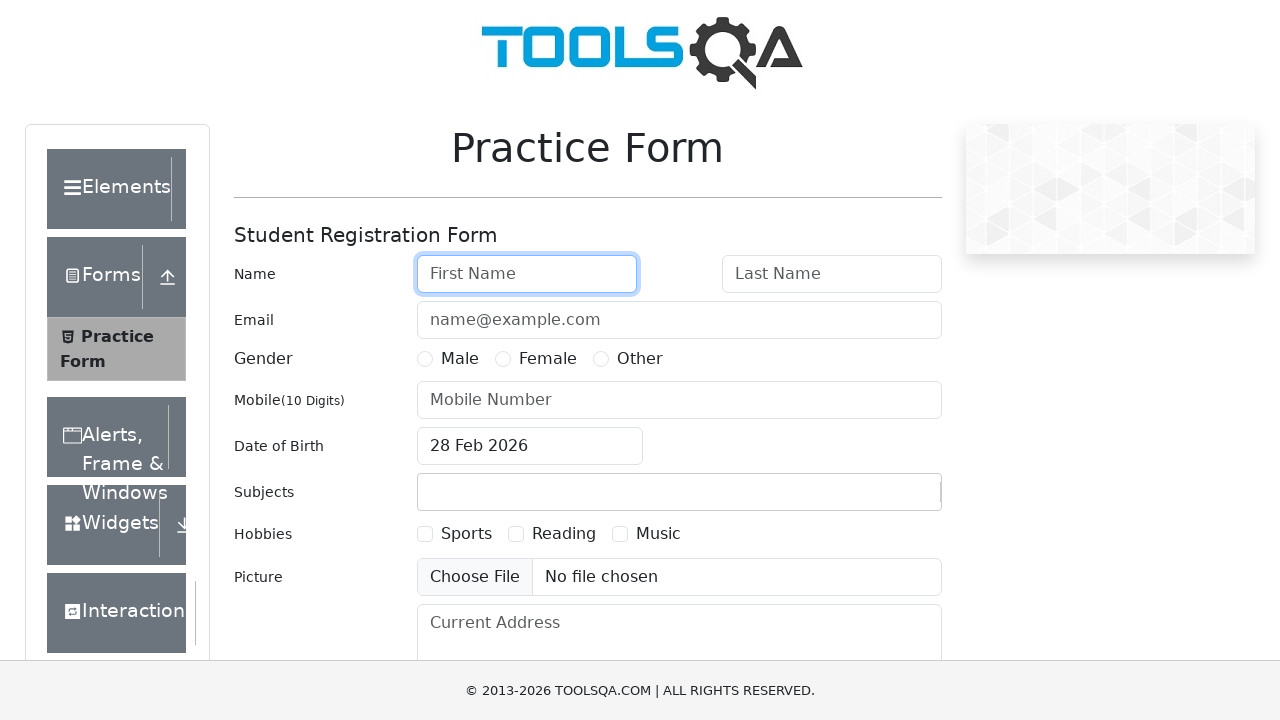

Filled first name field with 'Fernando' on #firstName
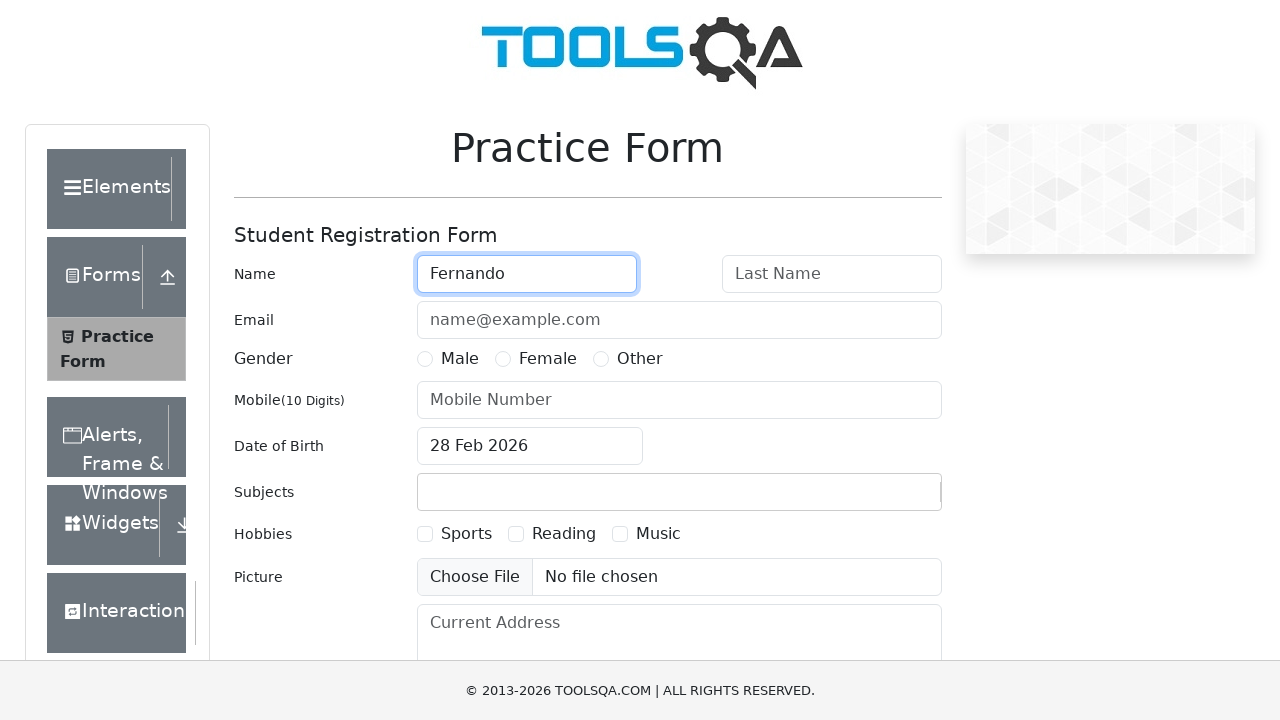

Clicked last name field at (832, 274) on #lastName
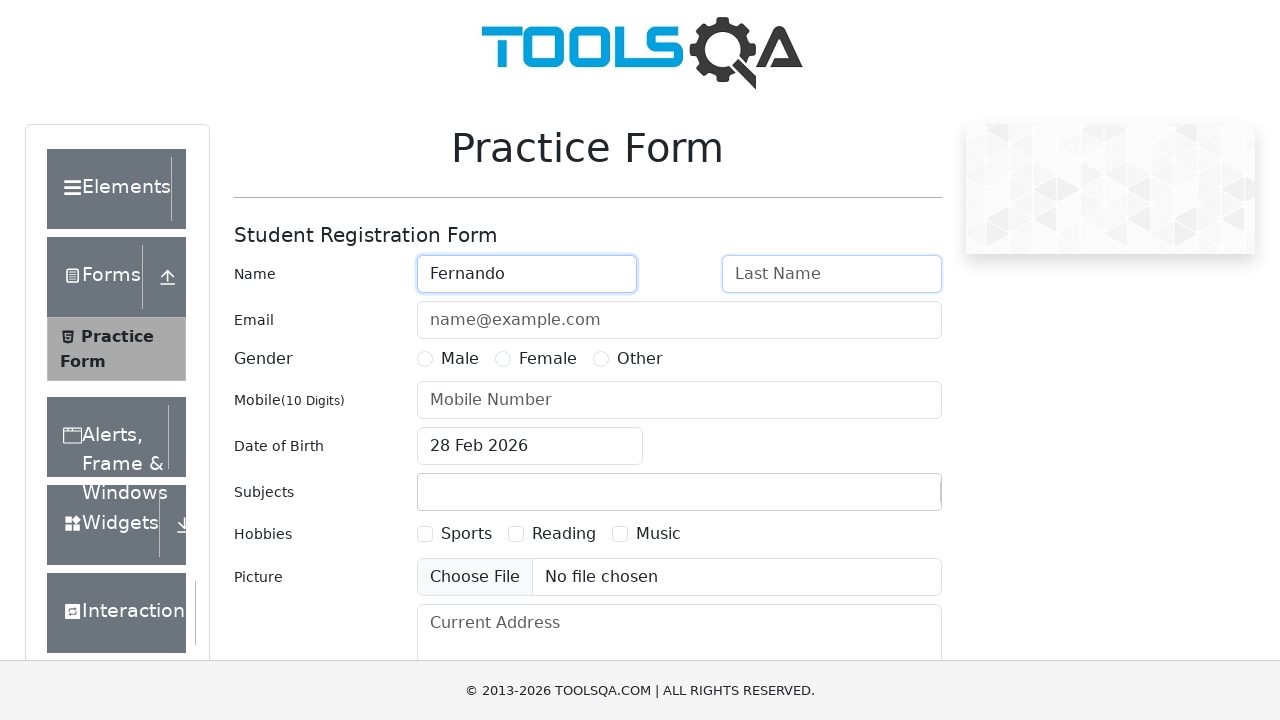

Filled last name field with 'Menjivar' on #lastName
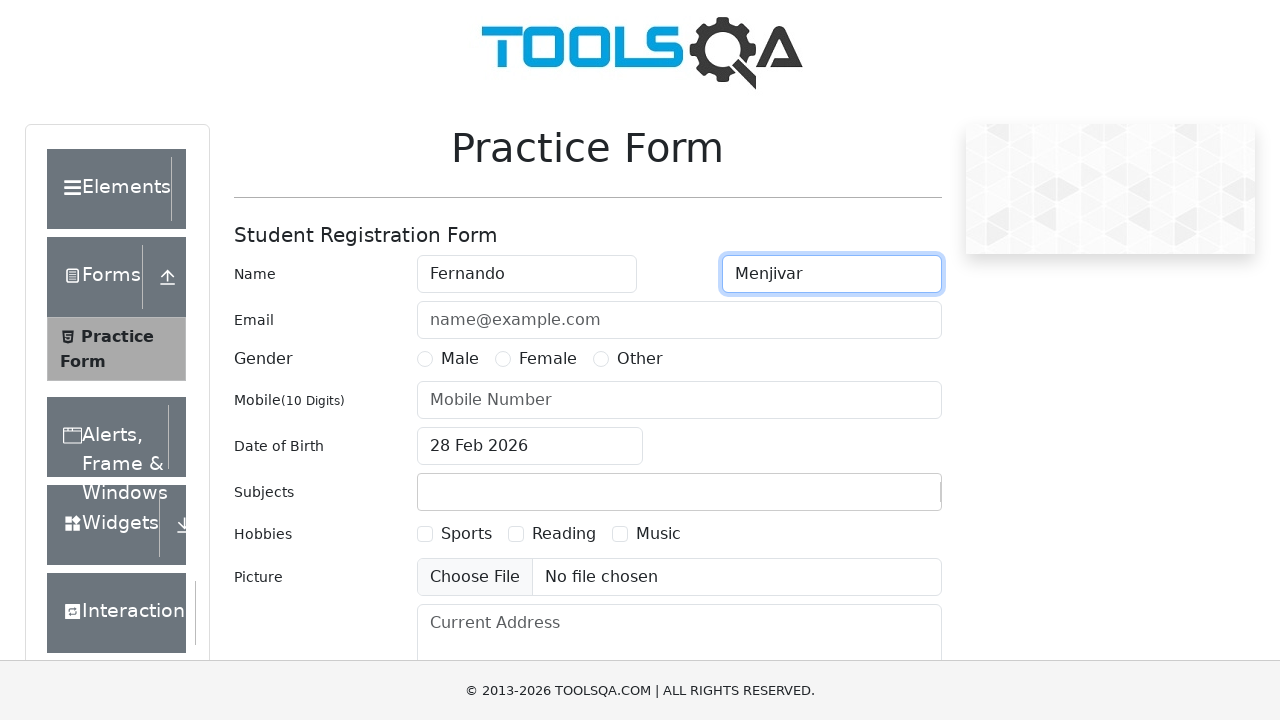

Clicked email field at (679, 320) on #userEmail
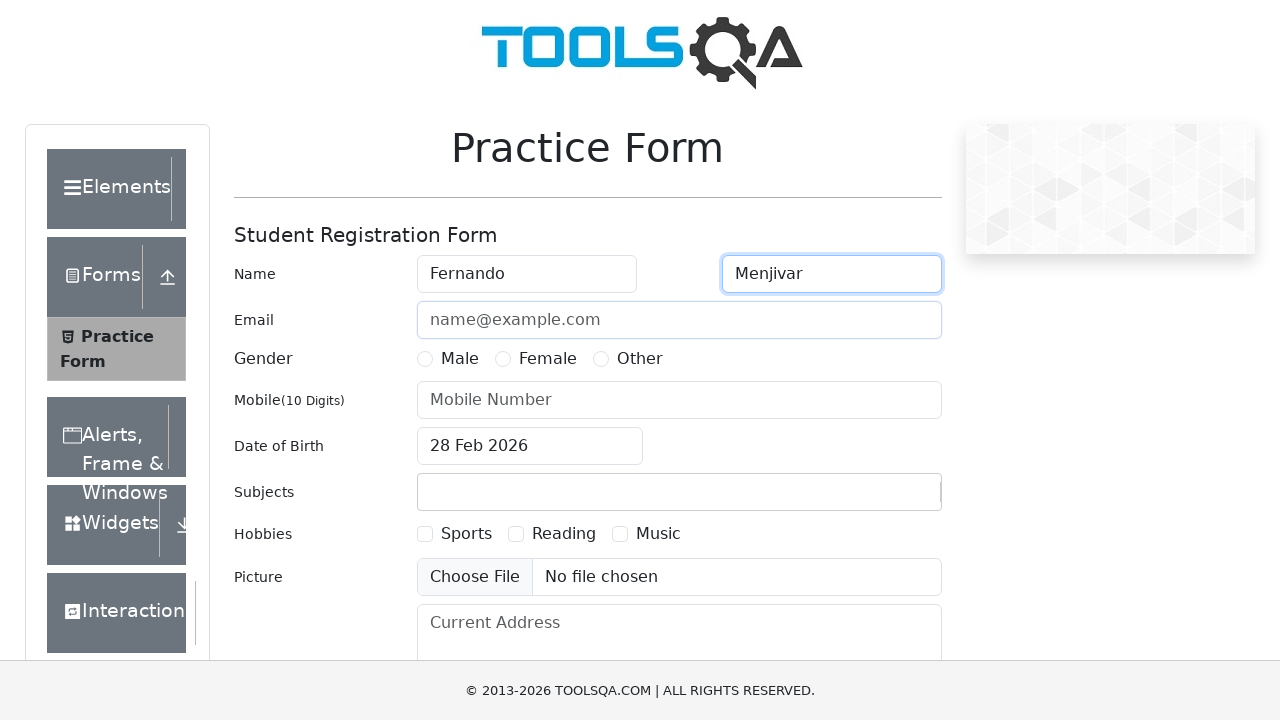

Filled email field with 'fernandomenjivar1998@gmail.com' on #userEmail
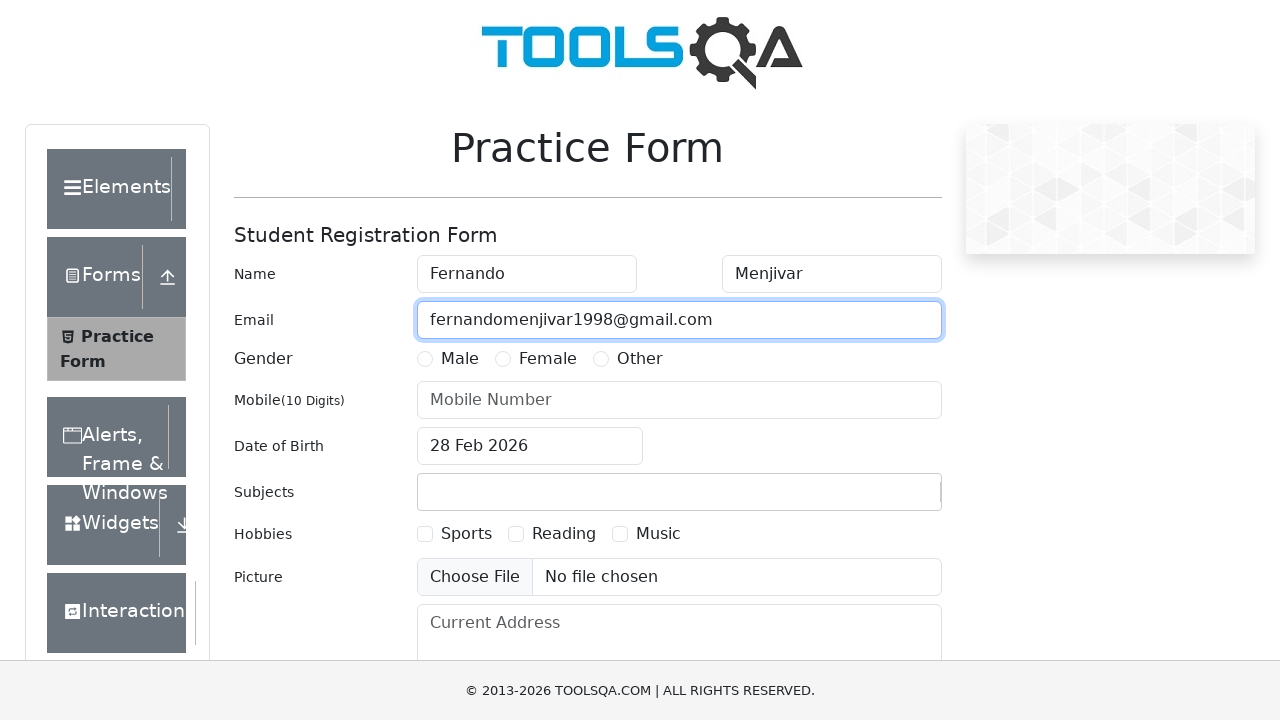

Selected female gender option at (548, 359) on xpath=//div[@id='genterWrapper']/div[2]/div[2]/label
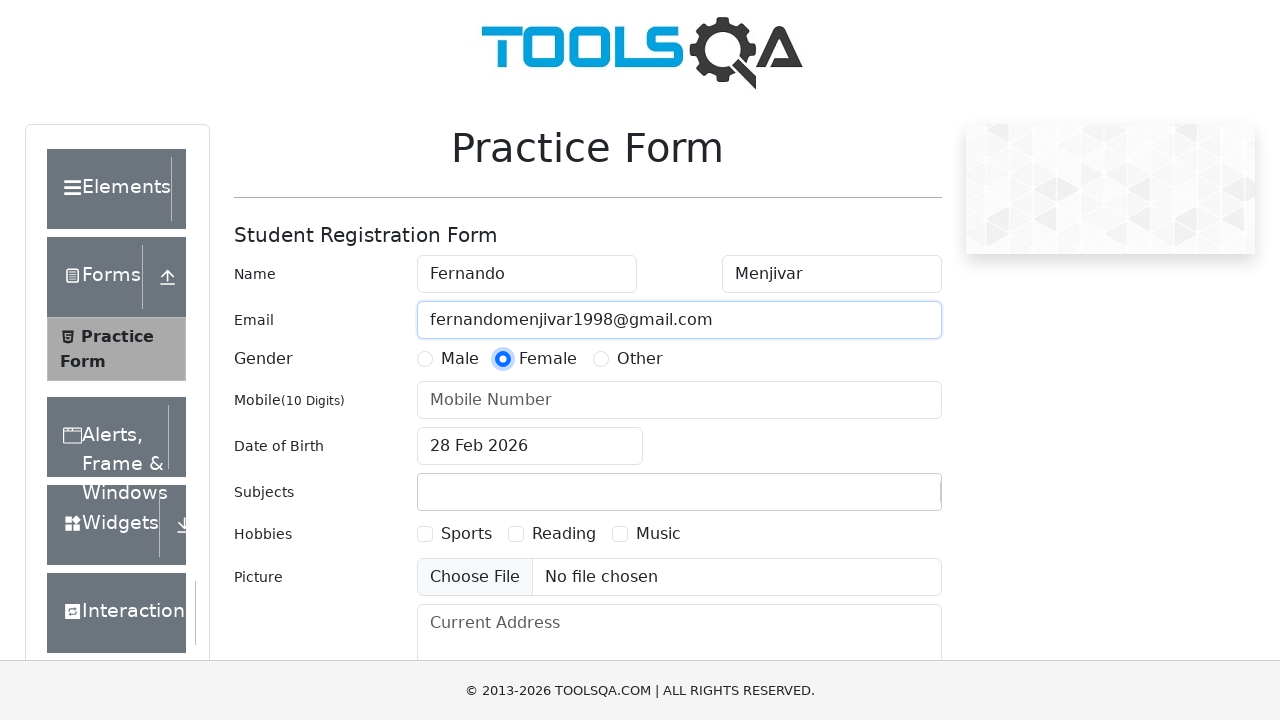

Clicked phone number field at (679, 400) on #userNumber
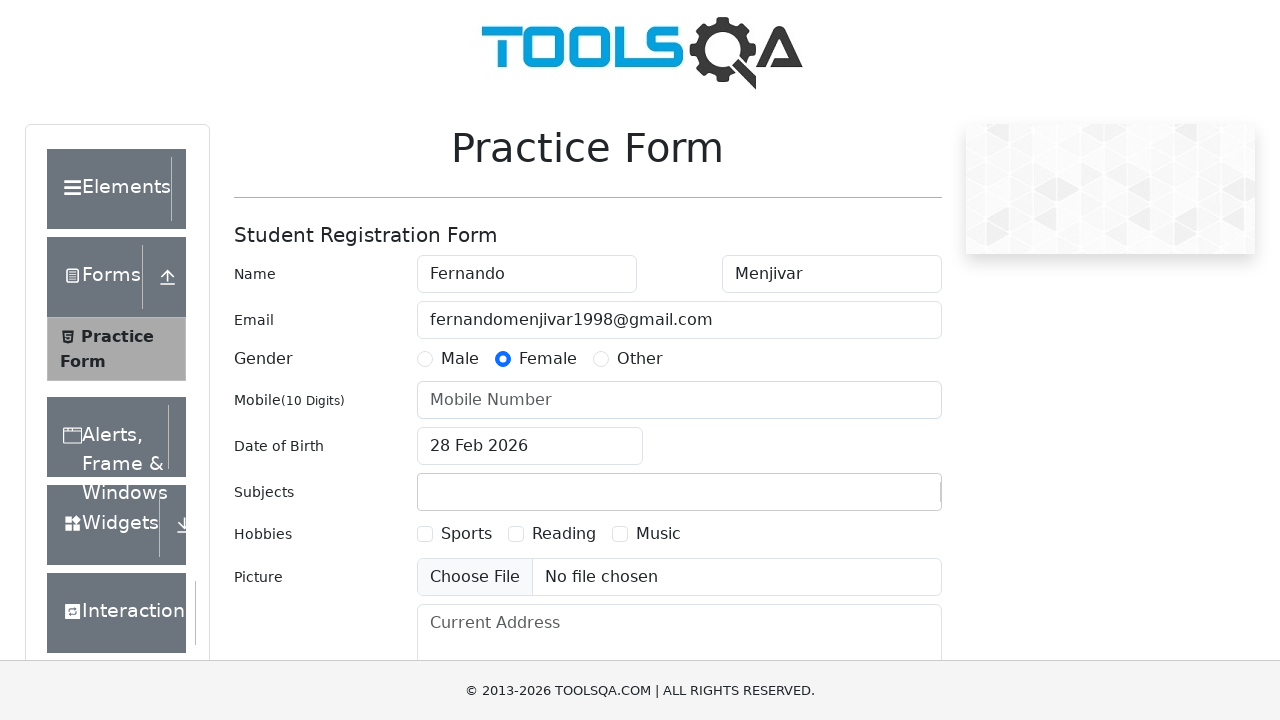

Filled phone number field with '1023410234' on #userNumber
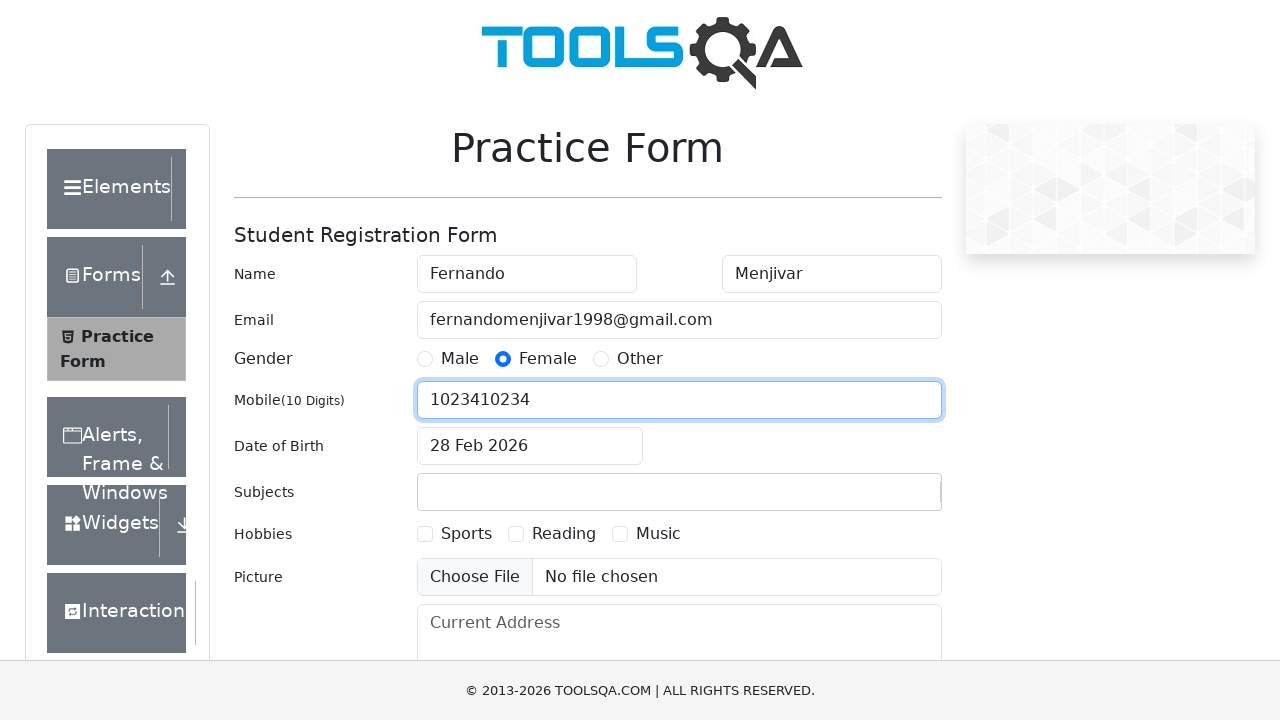

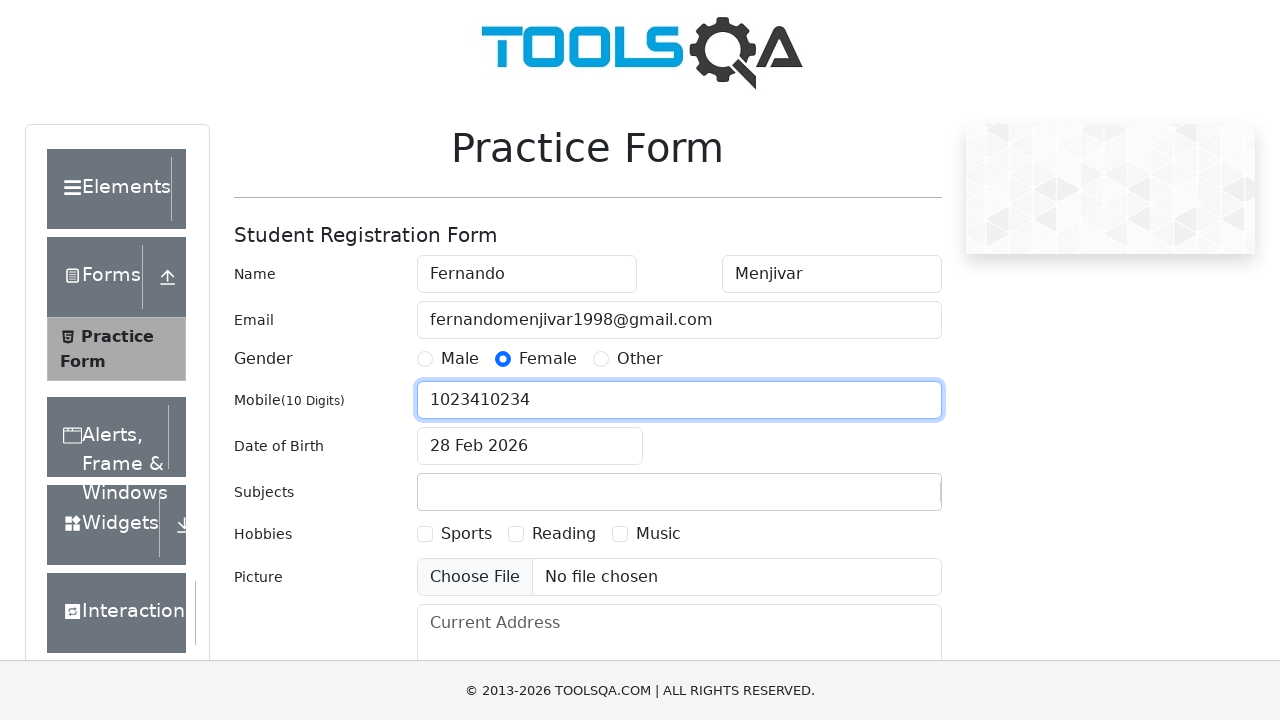